Tests filling out the complete feedback form with name, age, checkboxes, radio buttons, dropdown selection, and comment, then submitting and verifying the results.

Starting URL: https://kristinek.github.io/site/tasks/provide_feedback

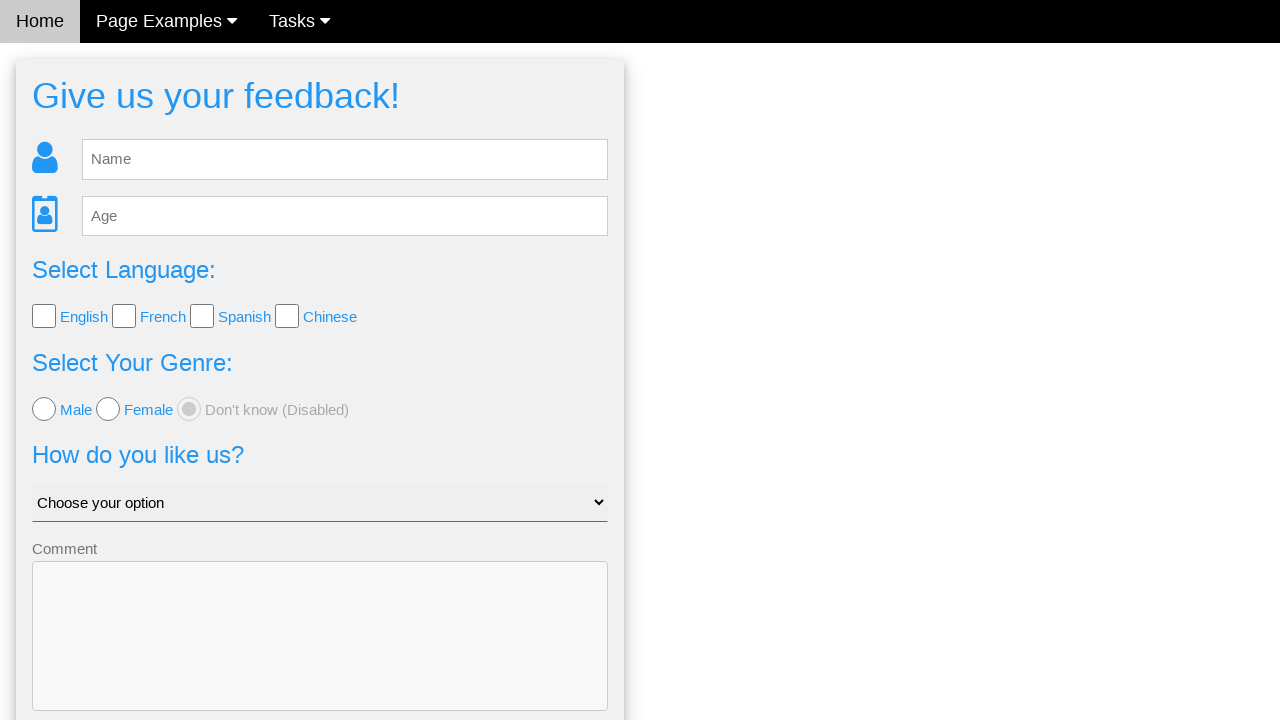

Filled name field with 'Vasya' on input[name='name'], #name, input#name
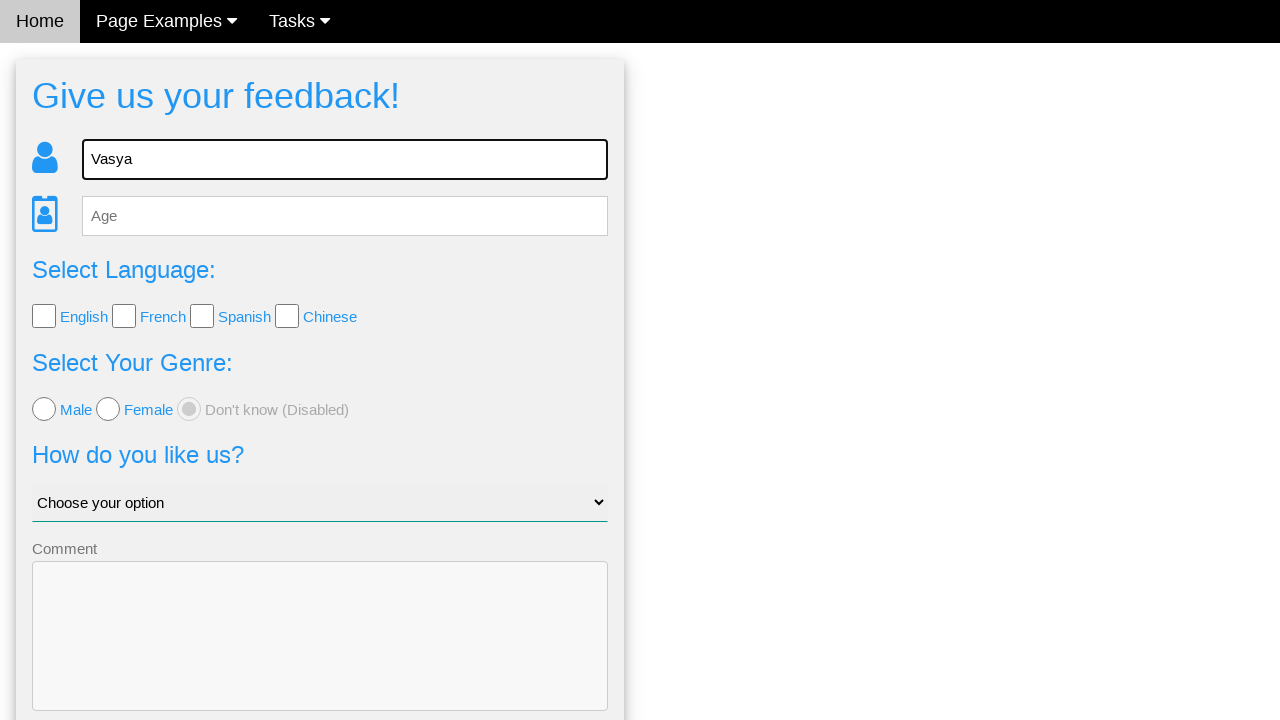

Filled age field with '33' on input[name='age'], #age, input#age
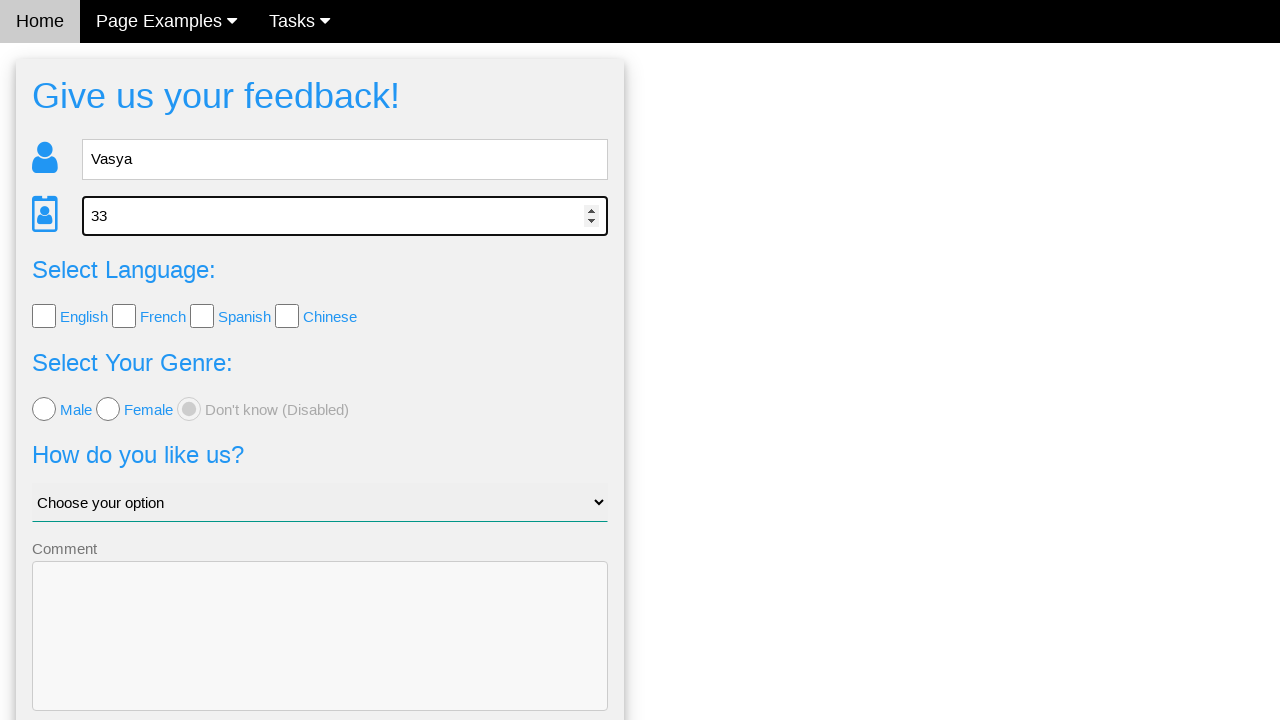

Checked first checkbox (English) at (44, 316) on input[type='checkbox']:nth-of-type(1)
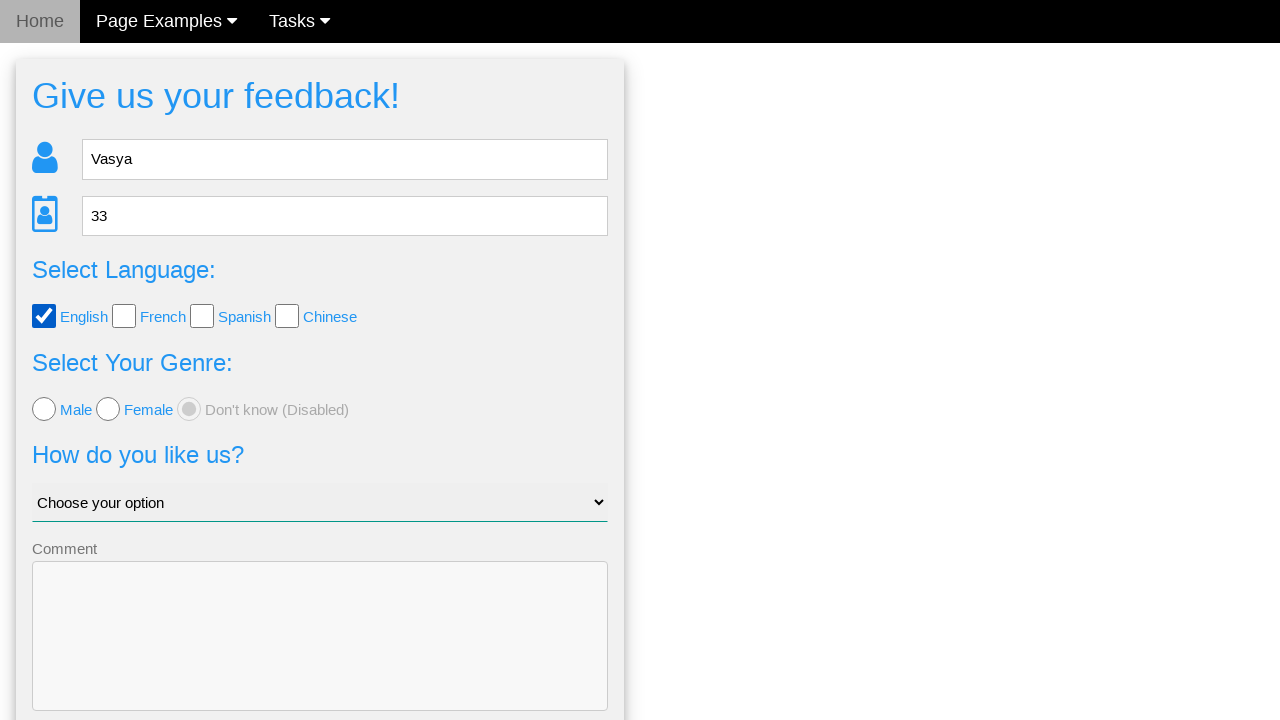

Checked second checkbox (French) at (124, 316) on input[type='checkbox']:nth-of-type(2)
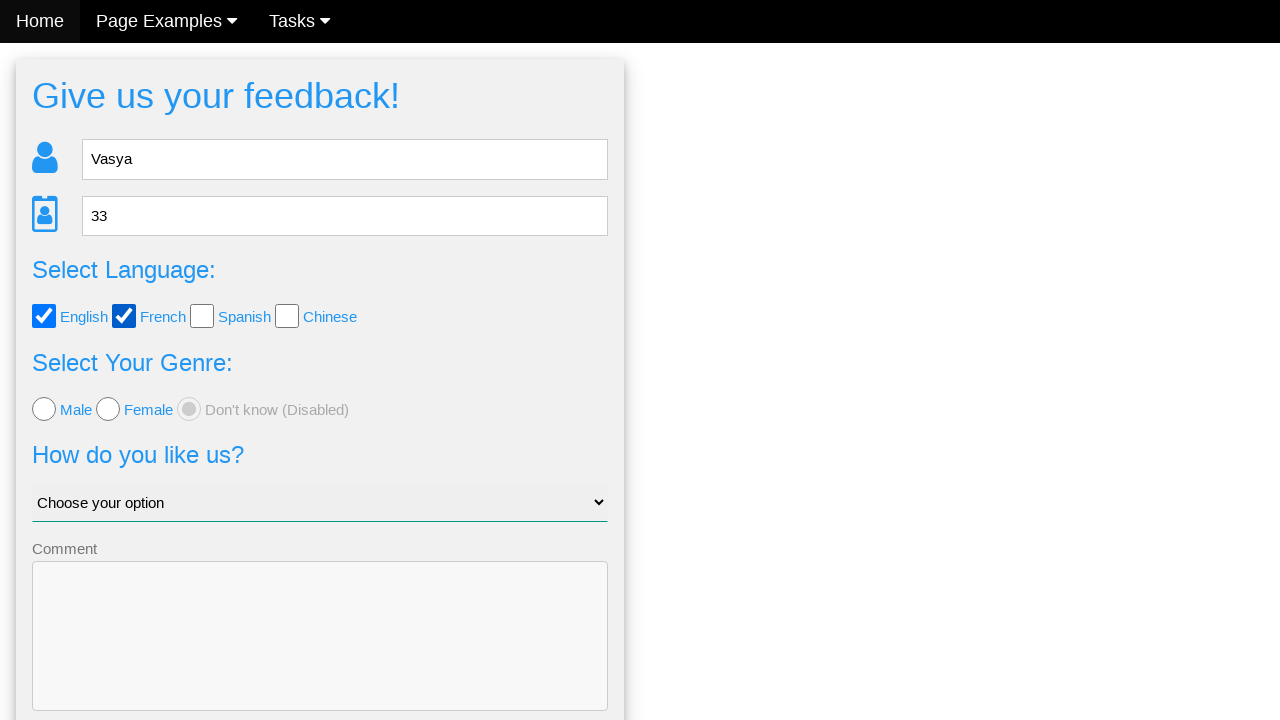

Selected male radio button at (44, 409) on input[type='radio'][value='male'], input[type='radio']:nth-of-type(1)
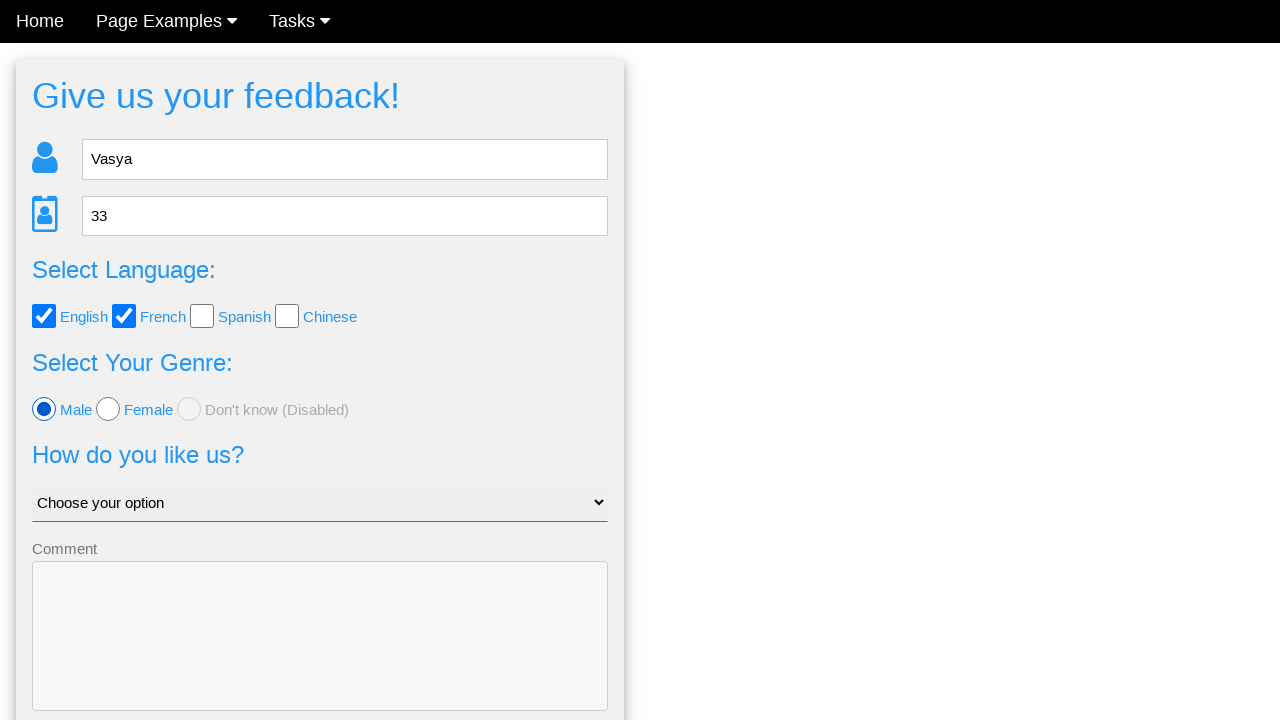

Selected 'Ok, i guess' from dropdown on select
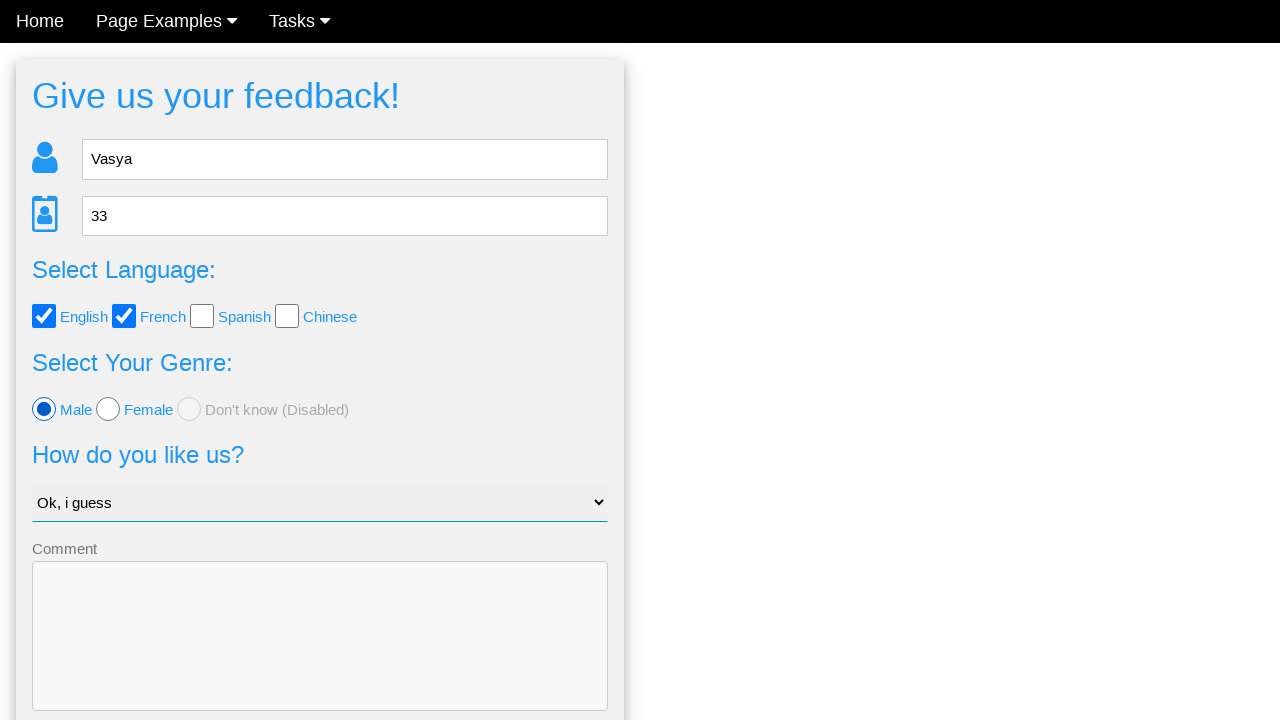

Filled comment field with 'You are the best!' on textarea, #comment, textarea[name='comment']
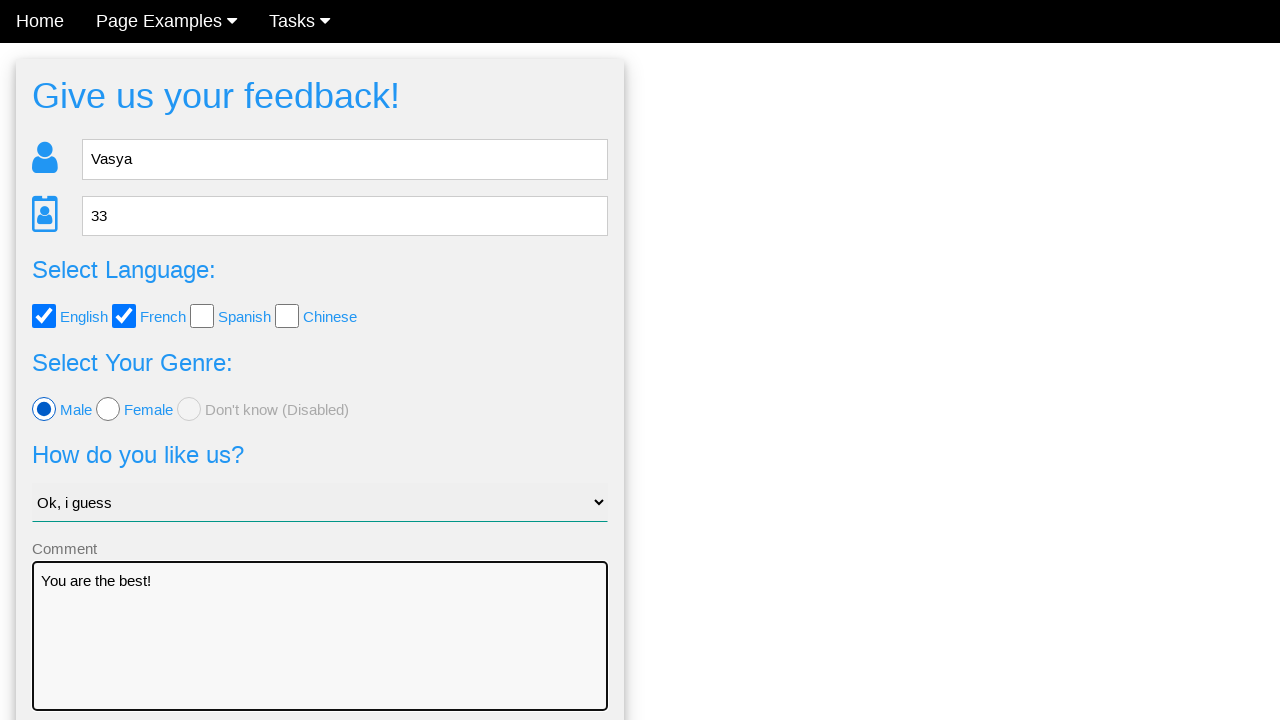

Clicked Send button to submit feedback form at (320, 656) on button[type='submit'], input[type='submit'], button:has-text('Send')
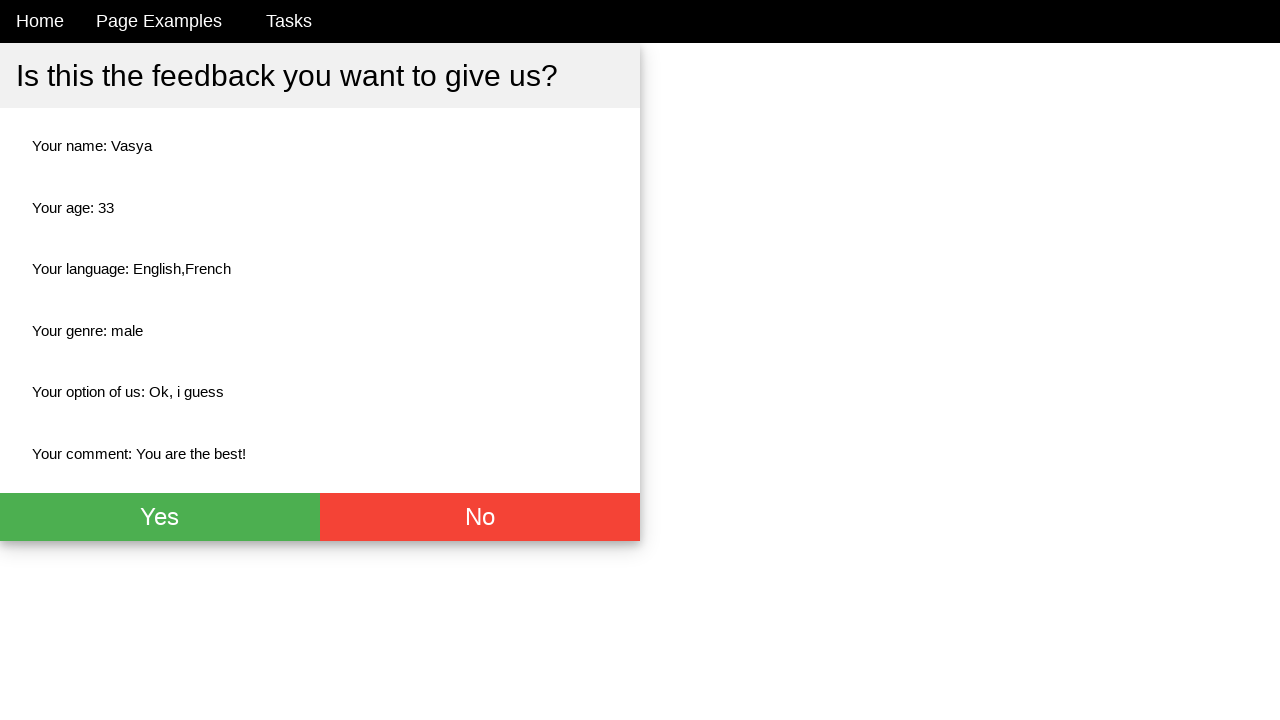

Confirmation page loaded after form submission
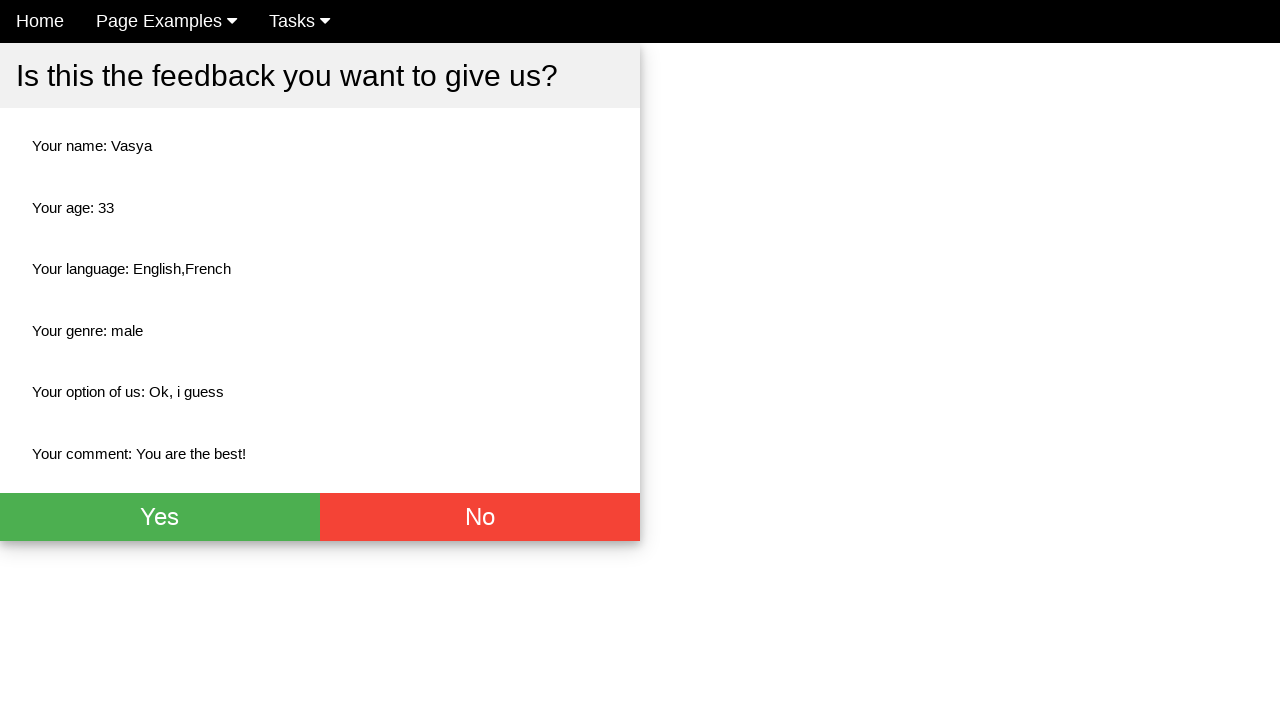

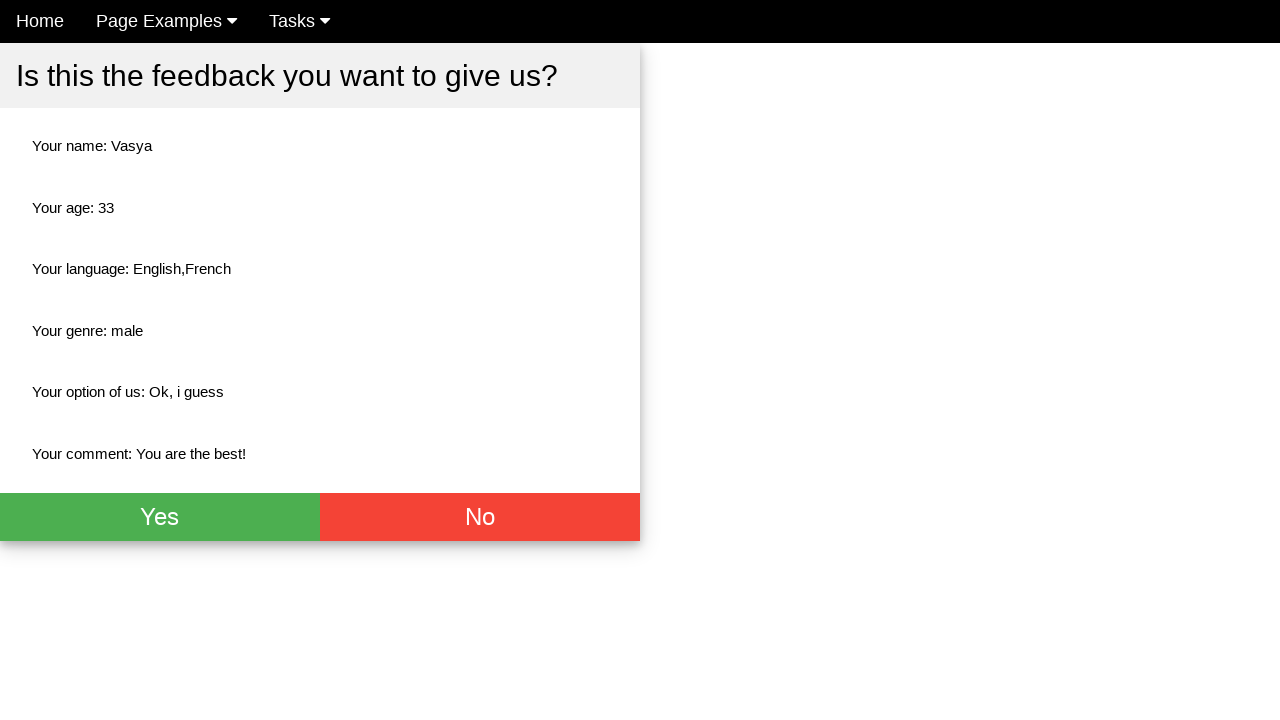